Navigates to Rediff news portal and waits for the page to load

Starting URL: https://www.rediff.com/

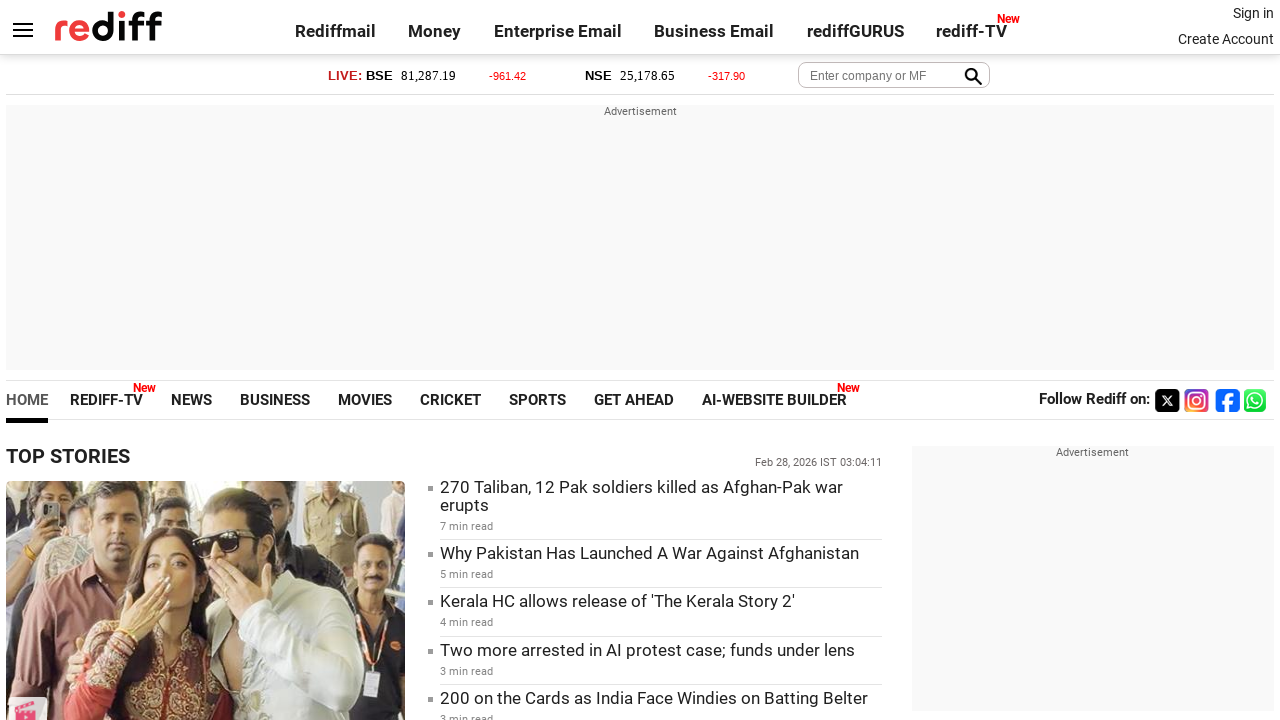

Navigated to Rediff news portal
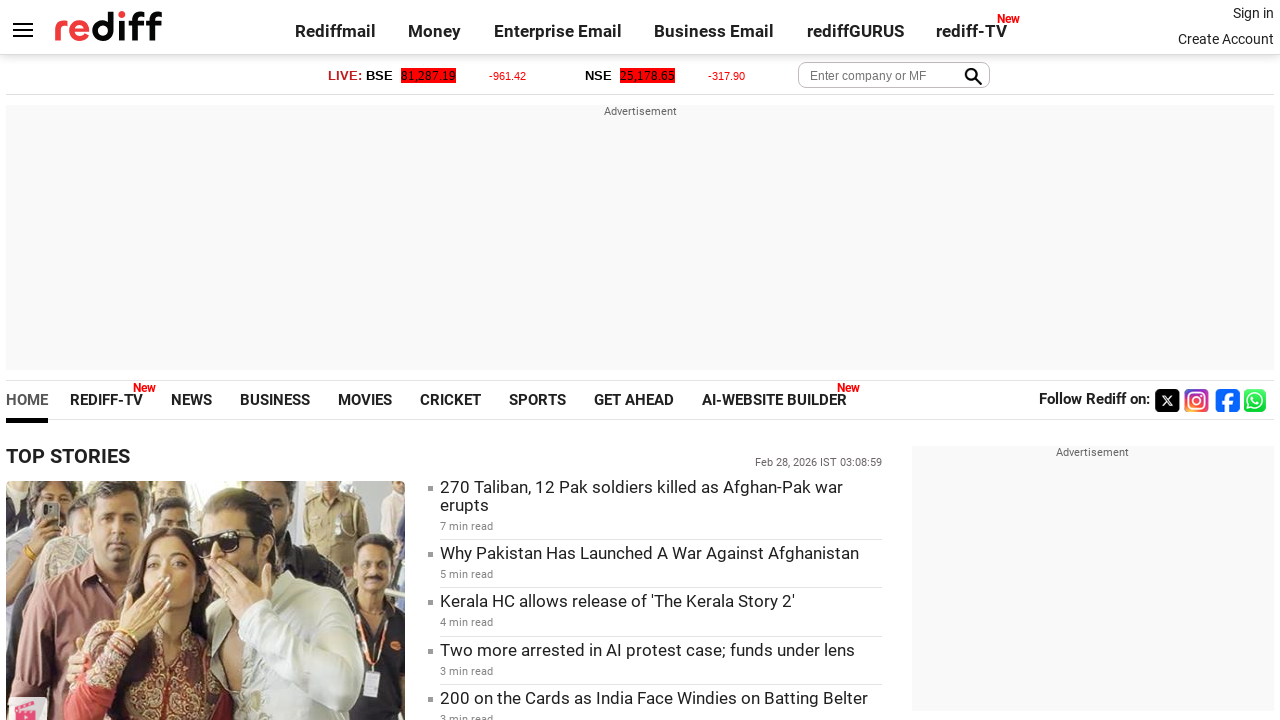

Waited for page to fully load - network idle state reached
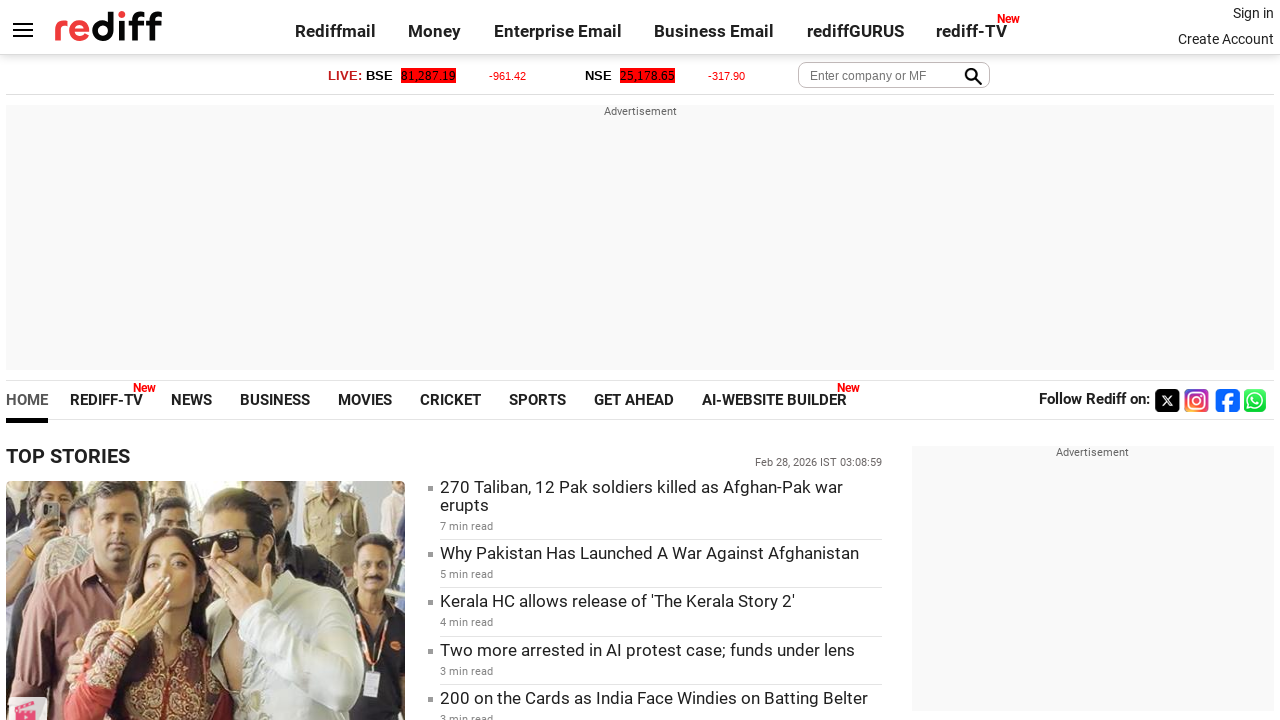

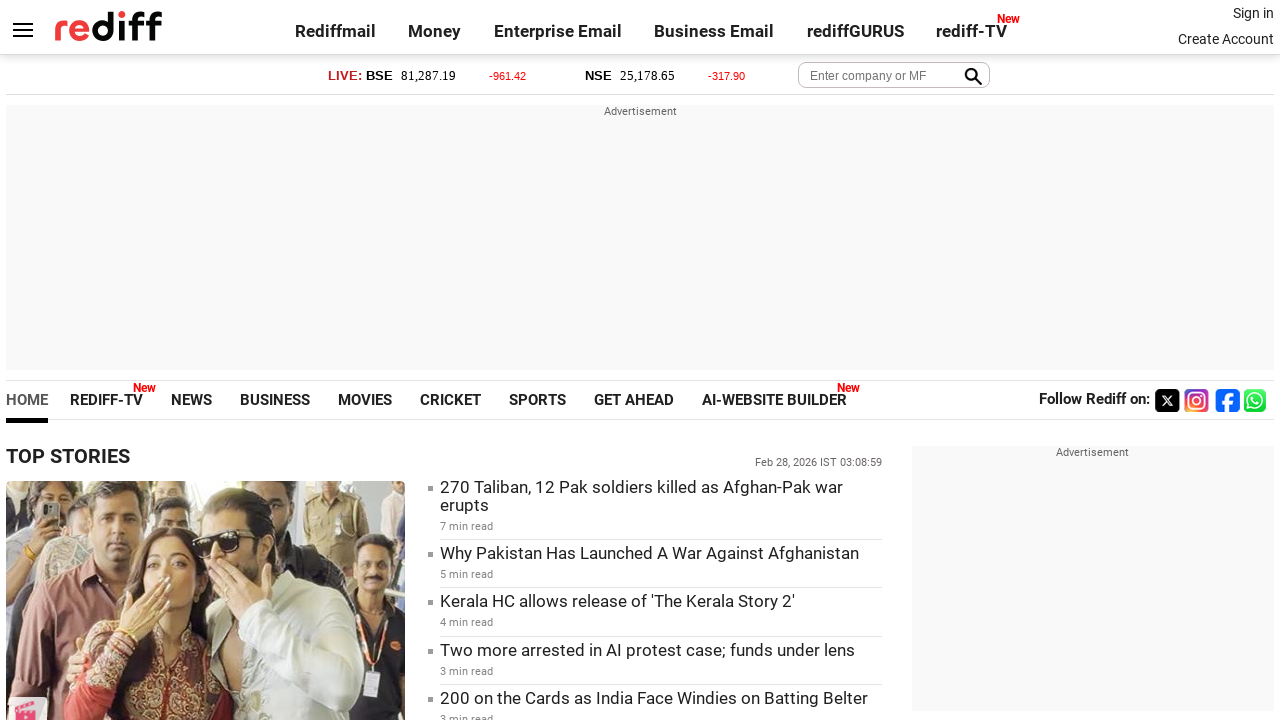